Tests drag and drop functionality by dragging a draggable element into a droppable area within an iframe

Starting URL: http://jqueryui.com/droppable/

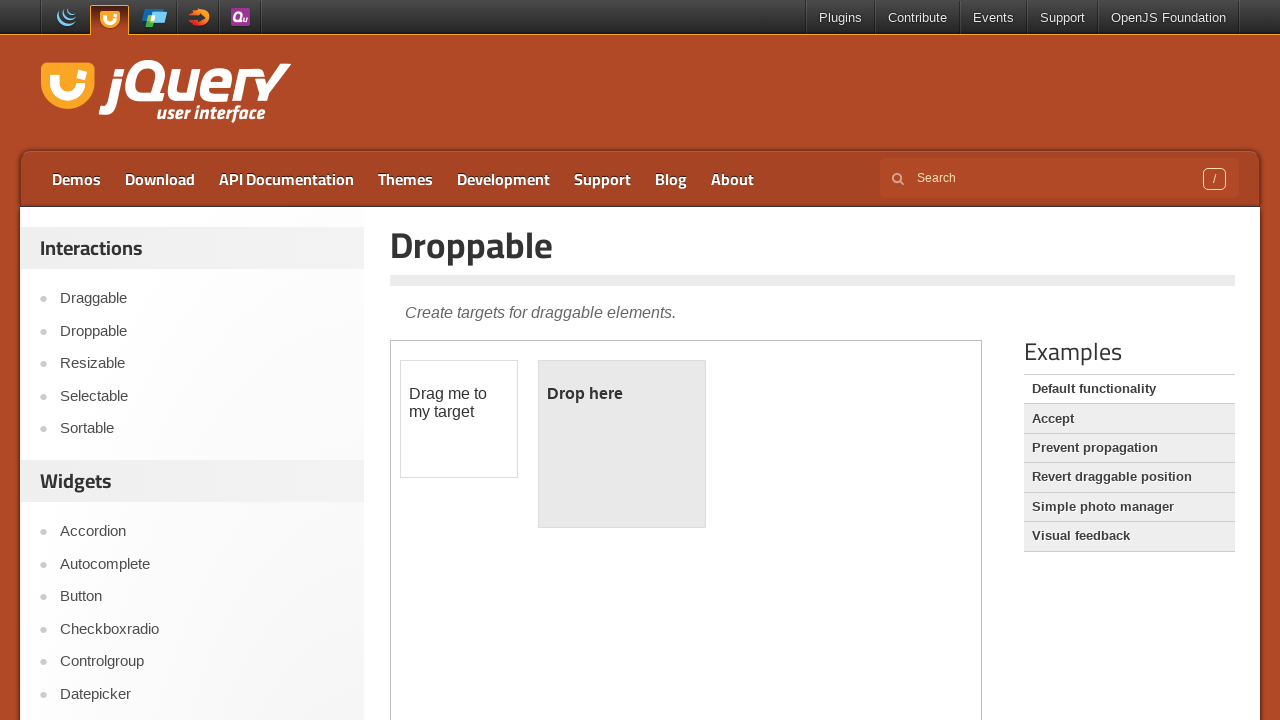

Navigated to jQuery UI droppable demo page
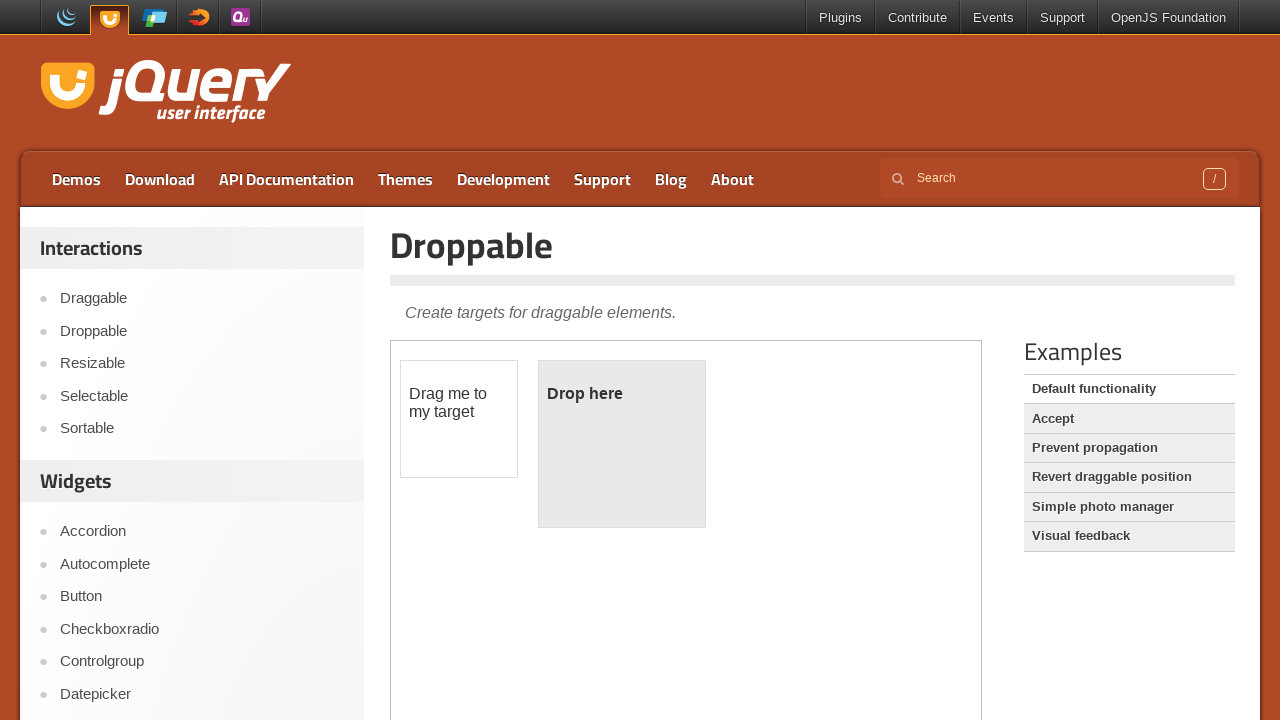

Located iframe containing drag and drop demo
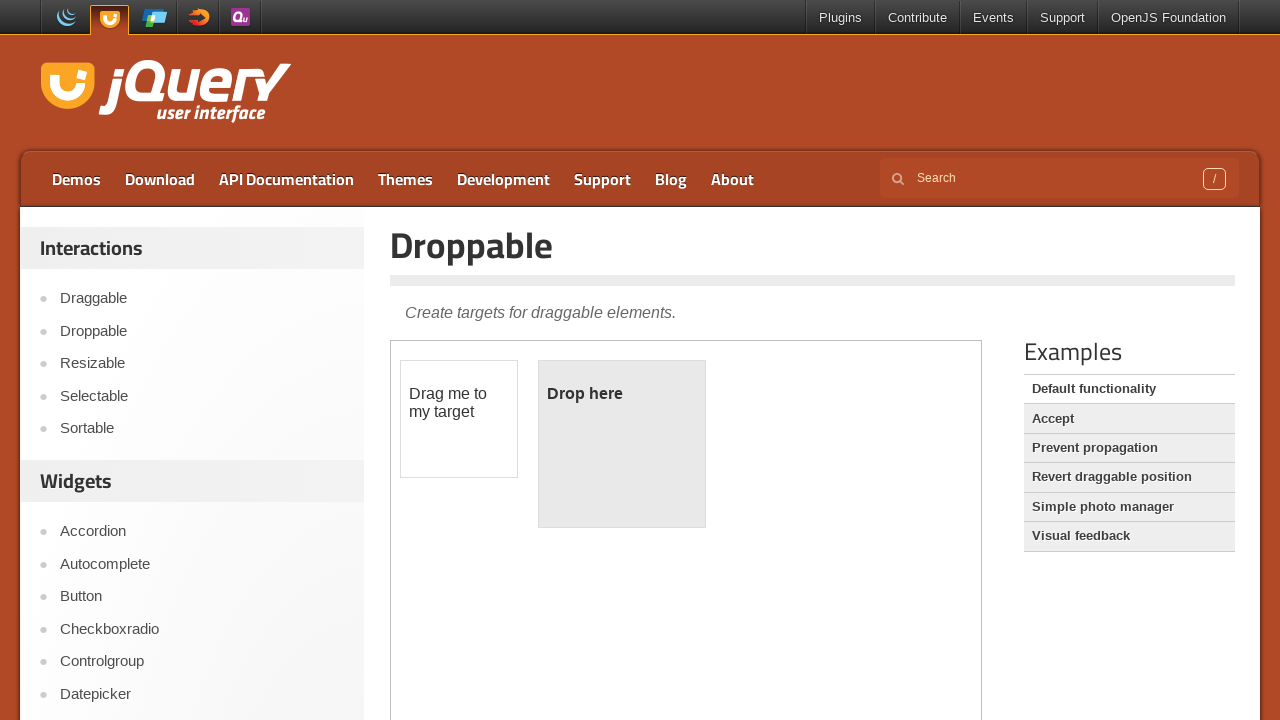

Located draggable element
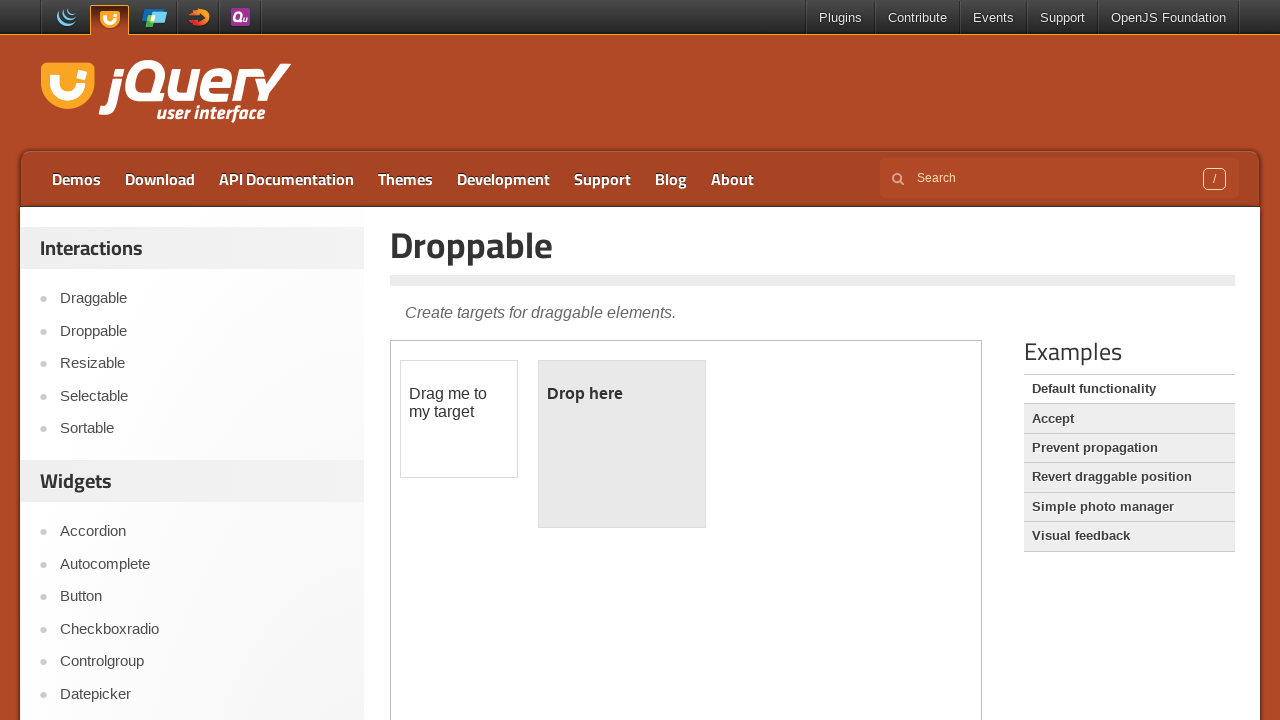

Located droppable element
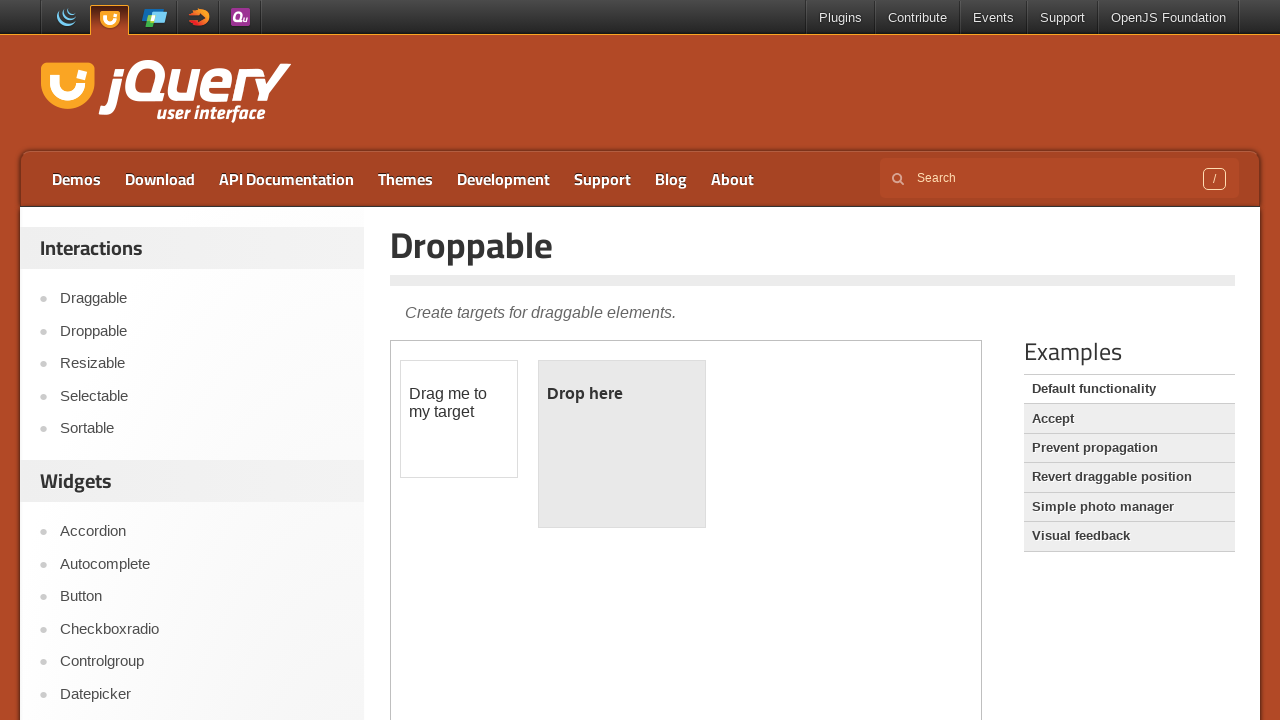

Dragged draggable element into droppable area at (622, 444)
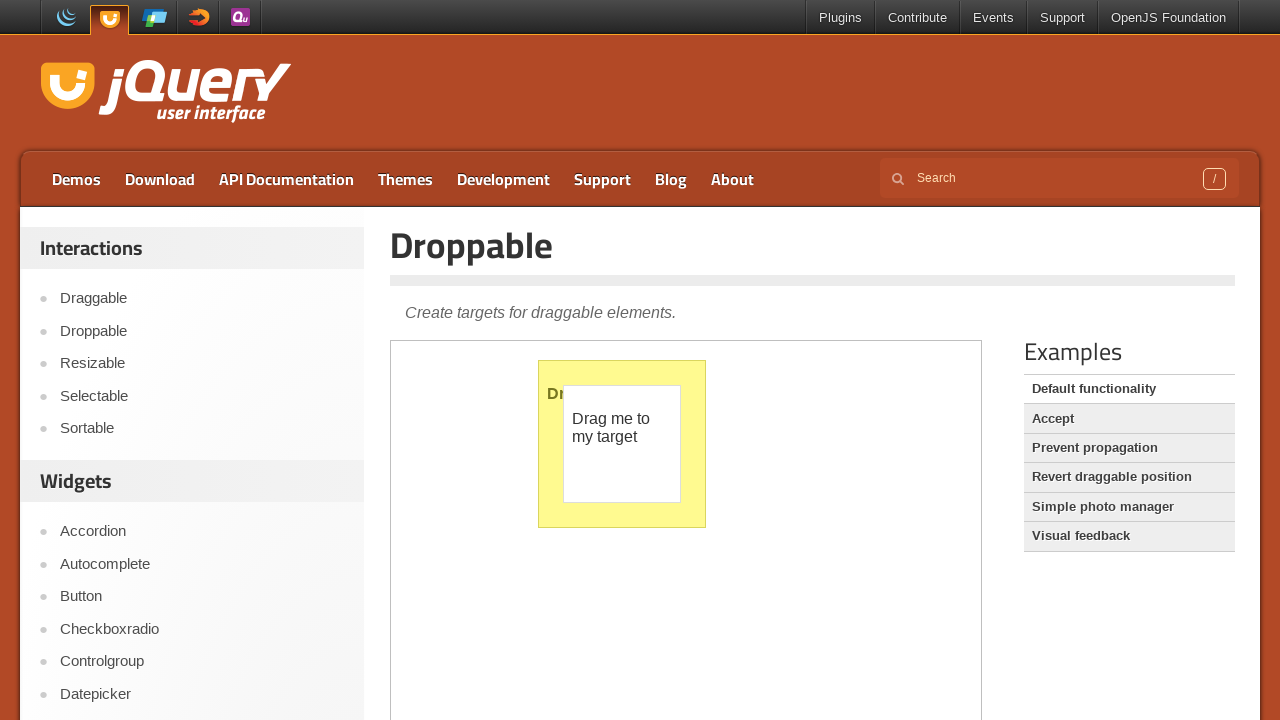

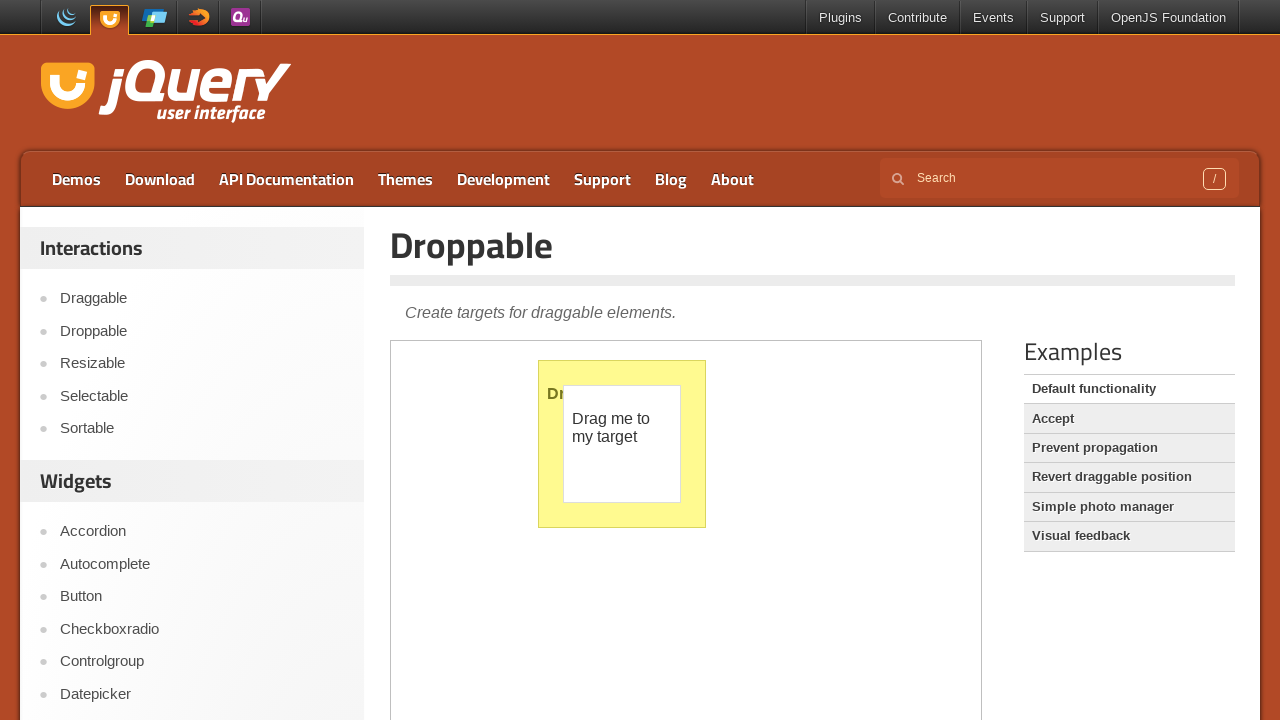